Tests navigation from DemoQA homepage to Tools QA Selenium training page by clicking a link, switching to the new tab, and clicking on the enroll form link

Starting URL: https://demoqa.com

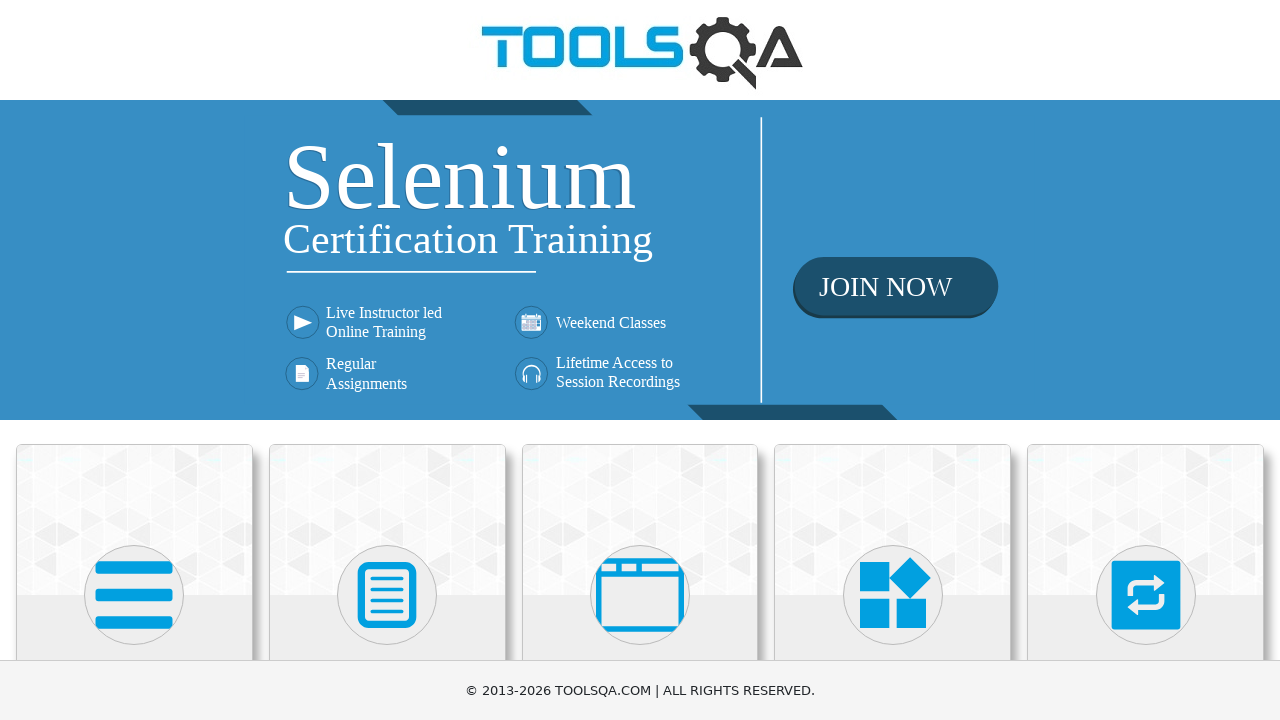

Clicked on Selenium training link that opens in new tab at (640, 260) on a[href='https://www.toolsqa.com/selenium-training/']
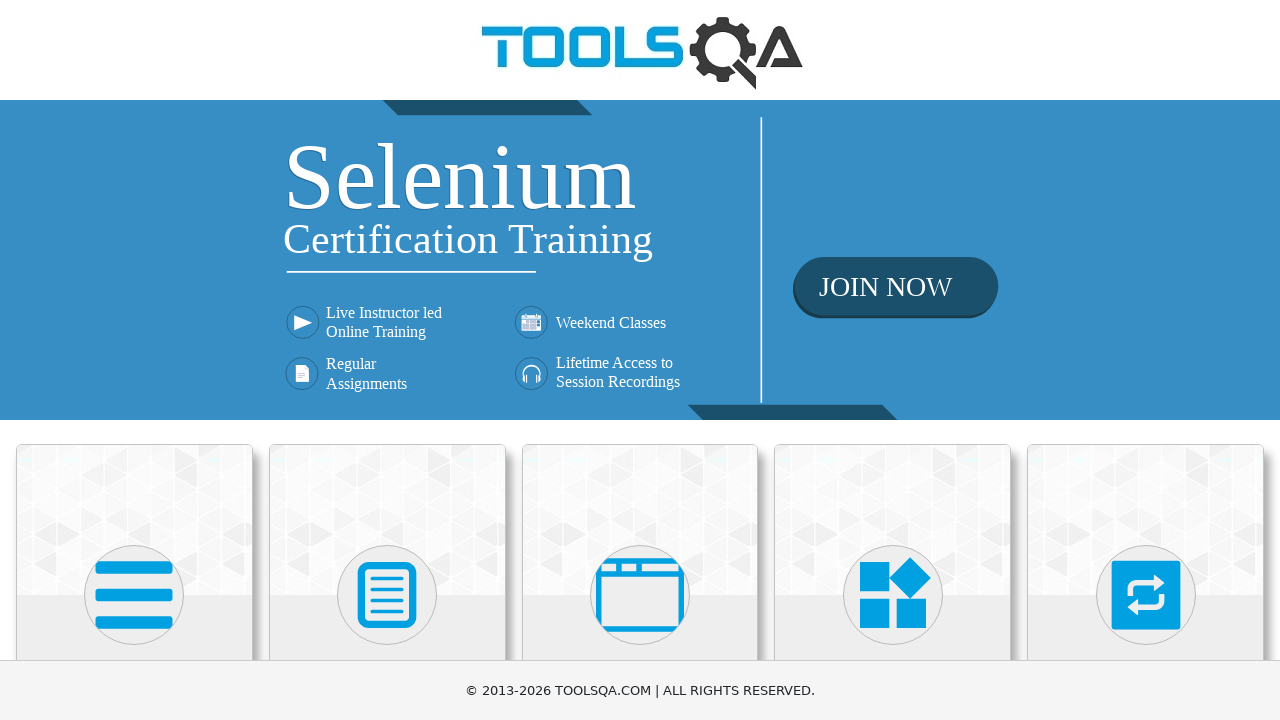

Captured new tab/page from link click
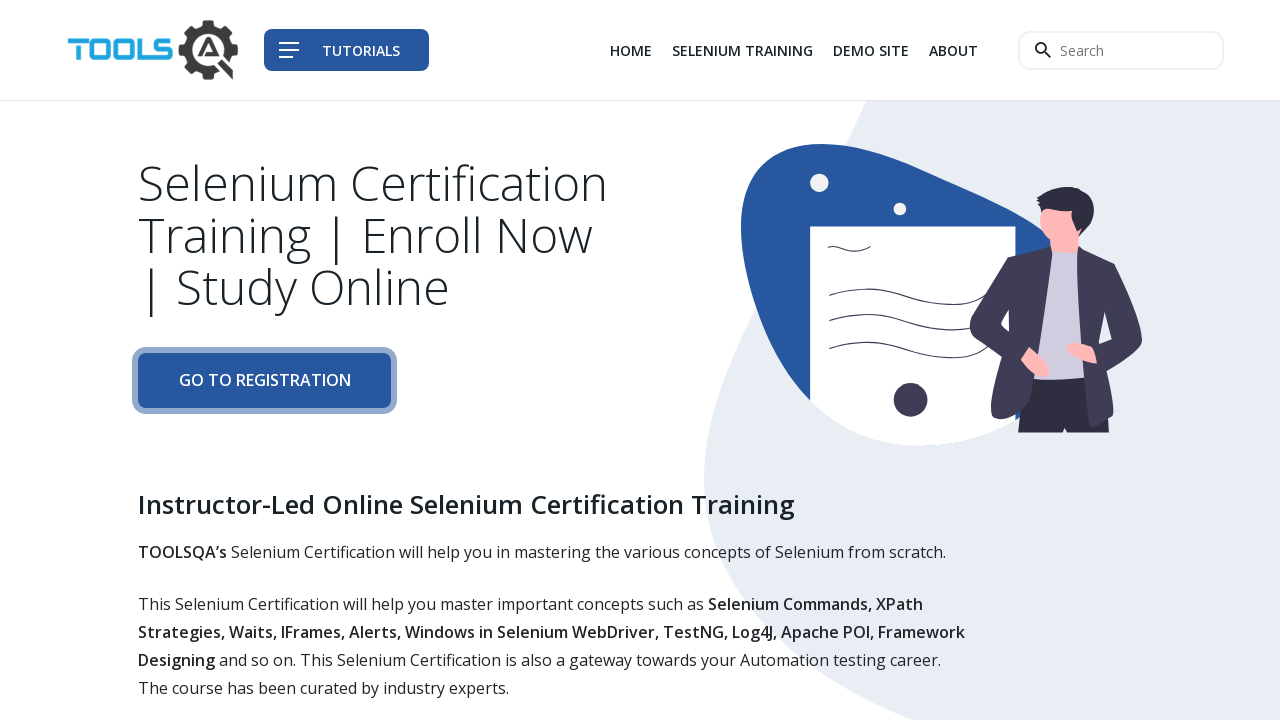

New page finished loading
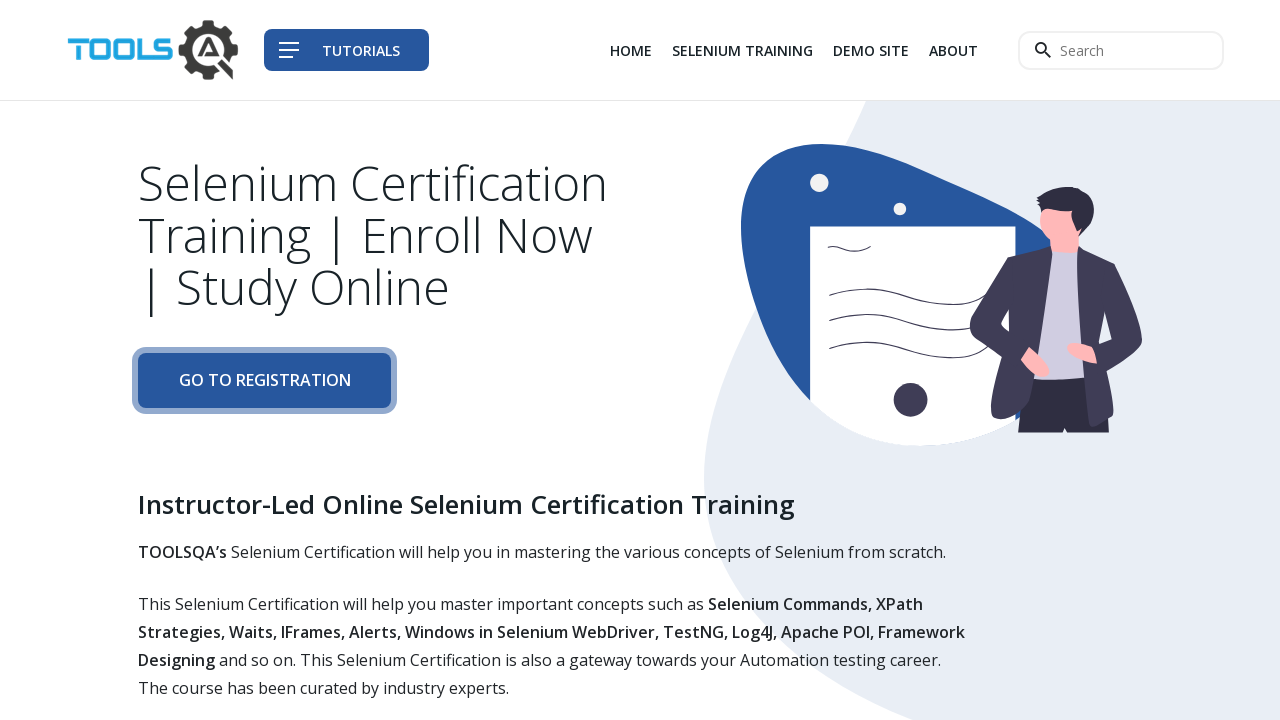

Clicked on enroll form link in Tools QA Selenium training page at (264, 381) on a[href='#enroll-form']
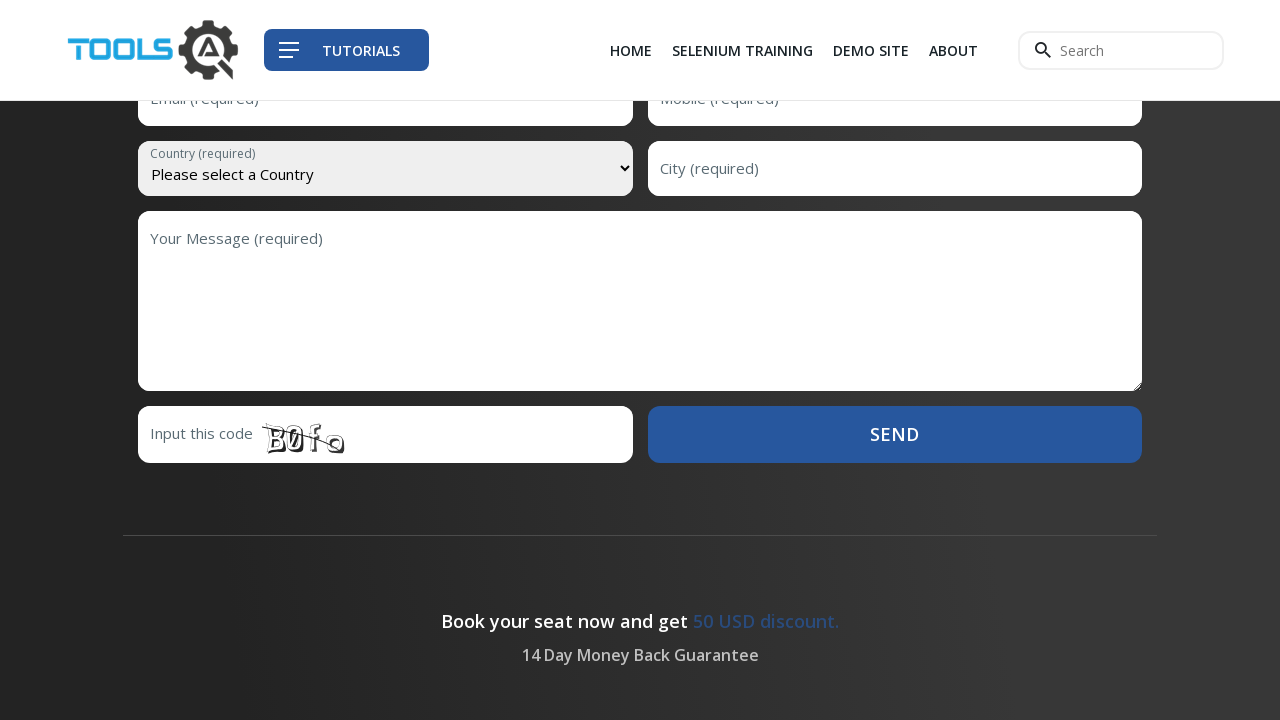

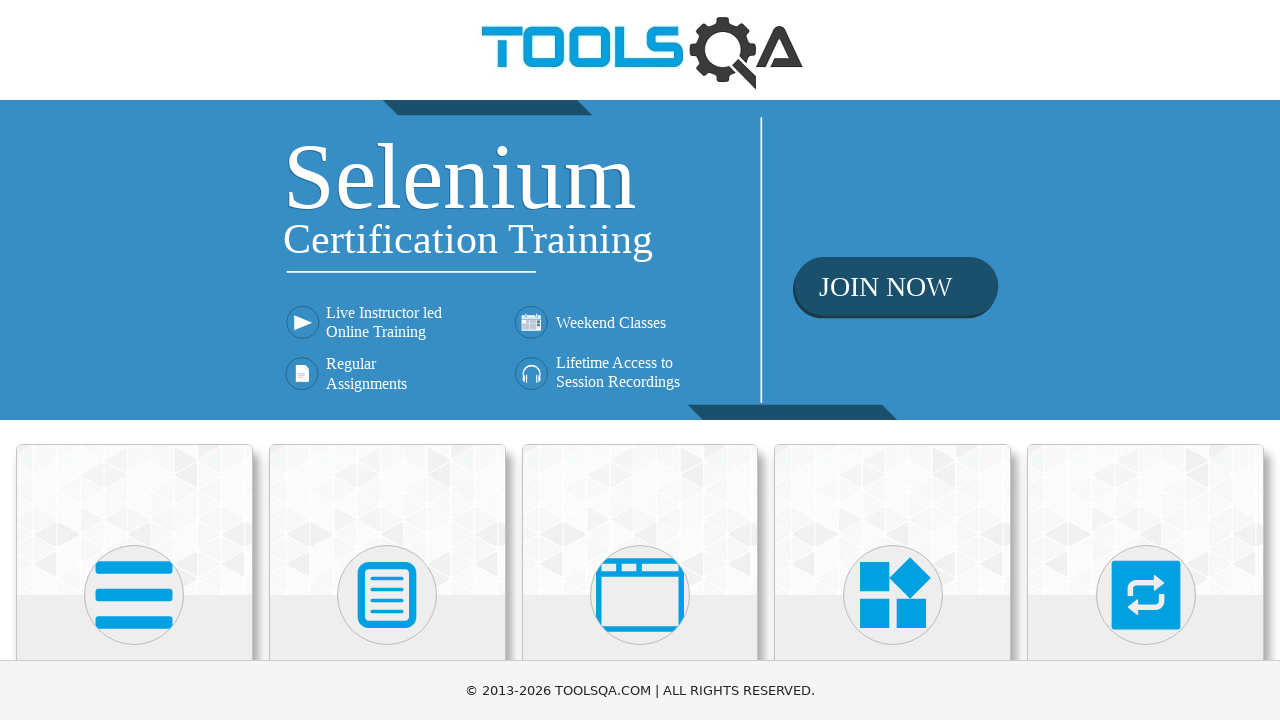